Tests marking all todo items as completed using the "Mark all as complete" checkbox.

Starting URL: https://demo.playwright.dev/todomvc

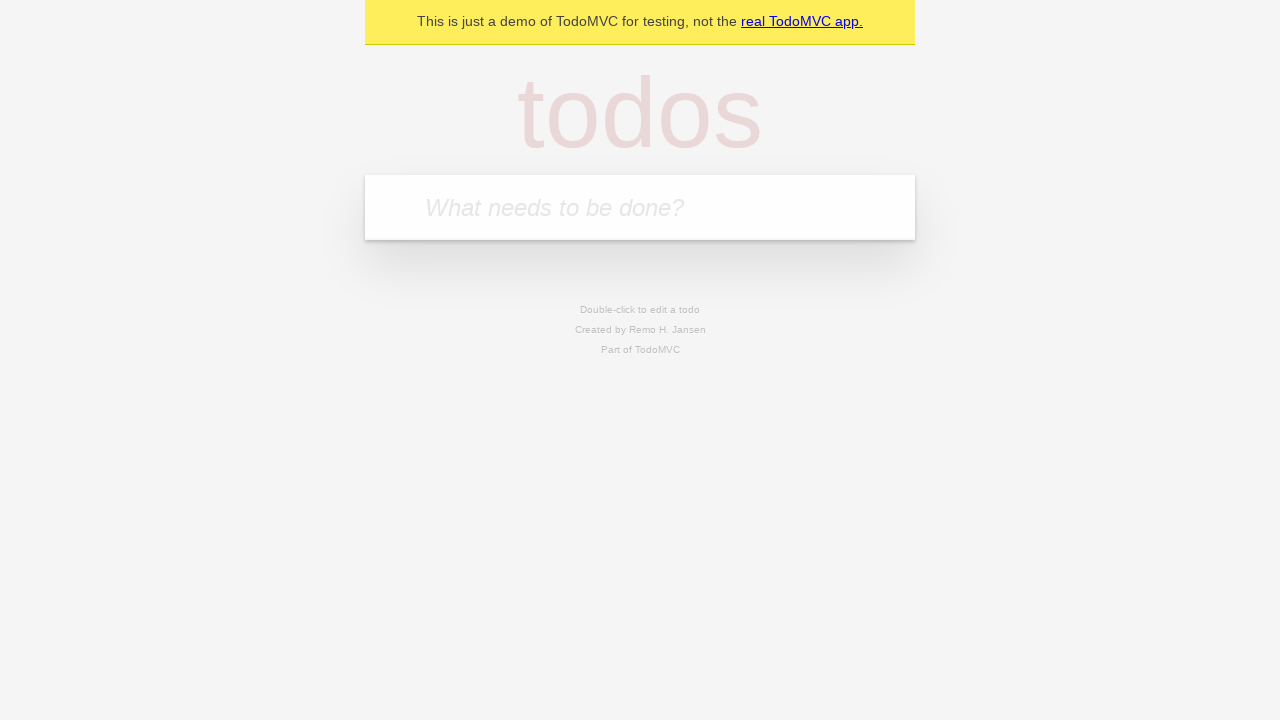

Filled todo input with 'buy some cheese' on internal:attr=[placeholder="What needs to be done?"i]
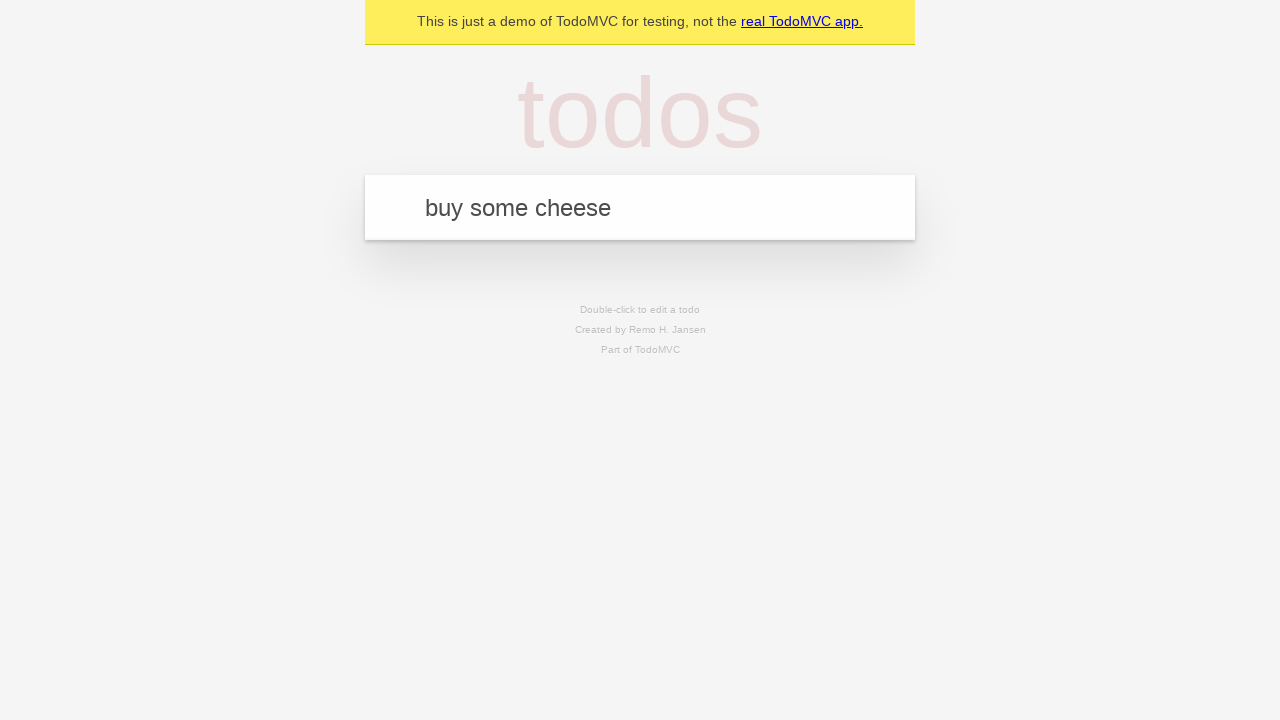

Pressed Enter to add first todo item on internal:attr=[placeholder="What needs to be done?"i]
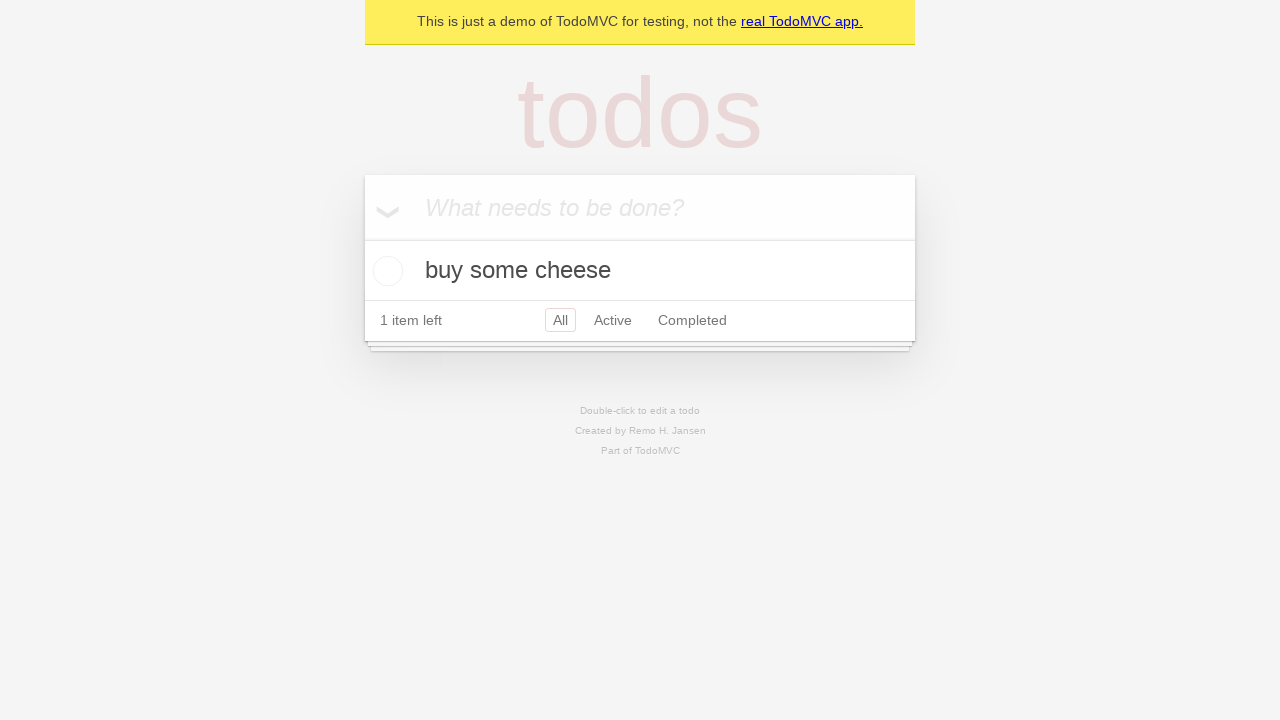

Filled todo input with 'feed the cat' on internal:attr=[placeholder="What needs to be done?"i]
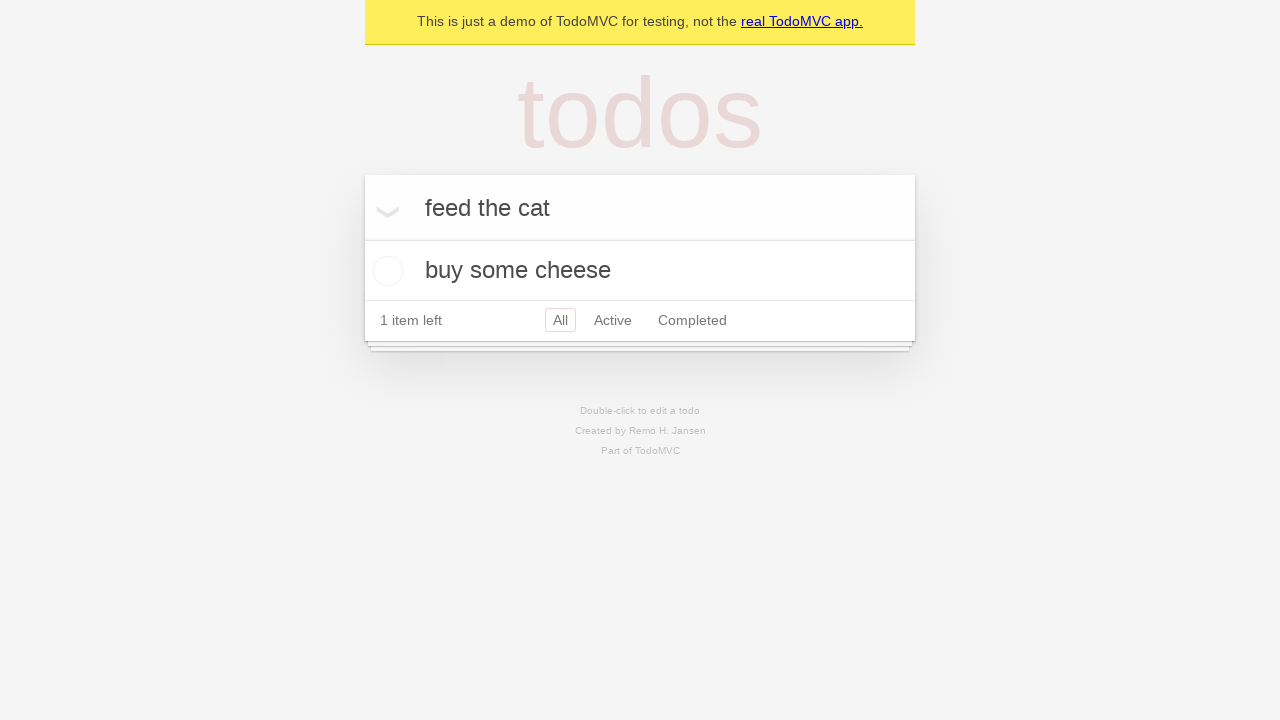

Pressed Enter to add second todo item on internal:attr=[placeholder="What needs to be done?"i]
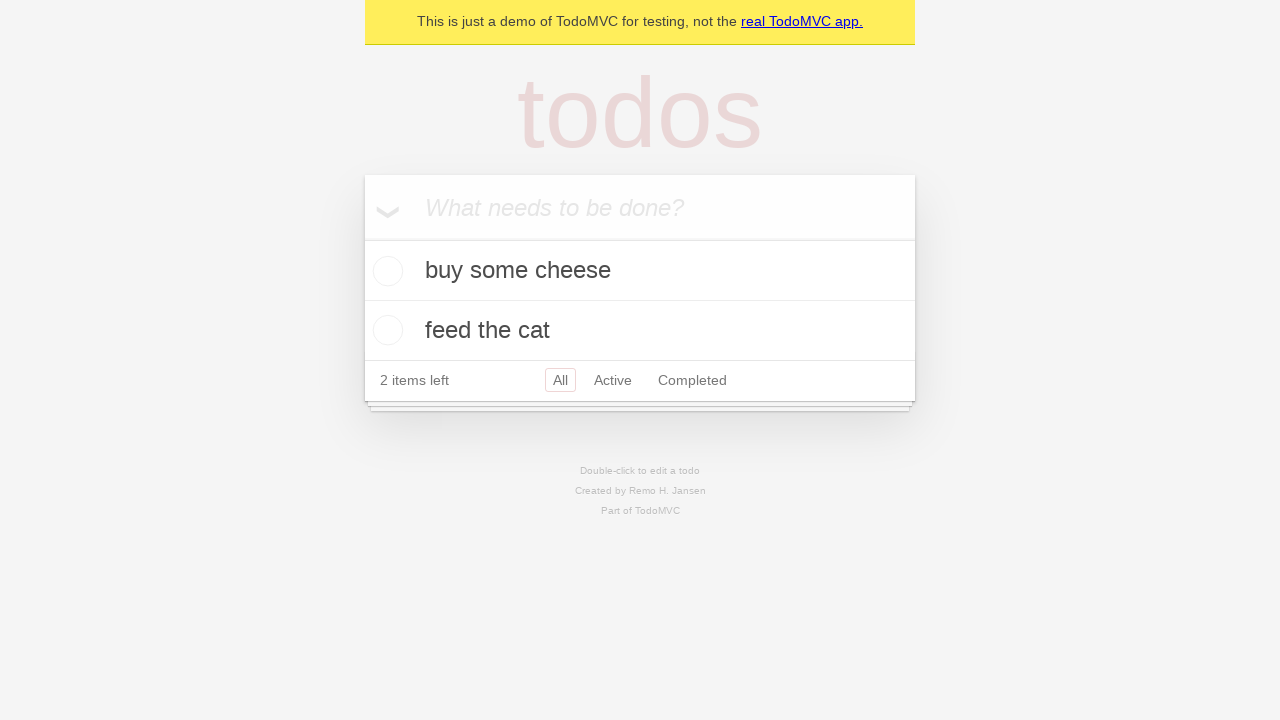

Filled todo input with 'book a doctors appointment' on internal:attr=[placeholder="What needs to be done?"i]
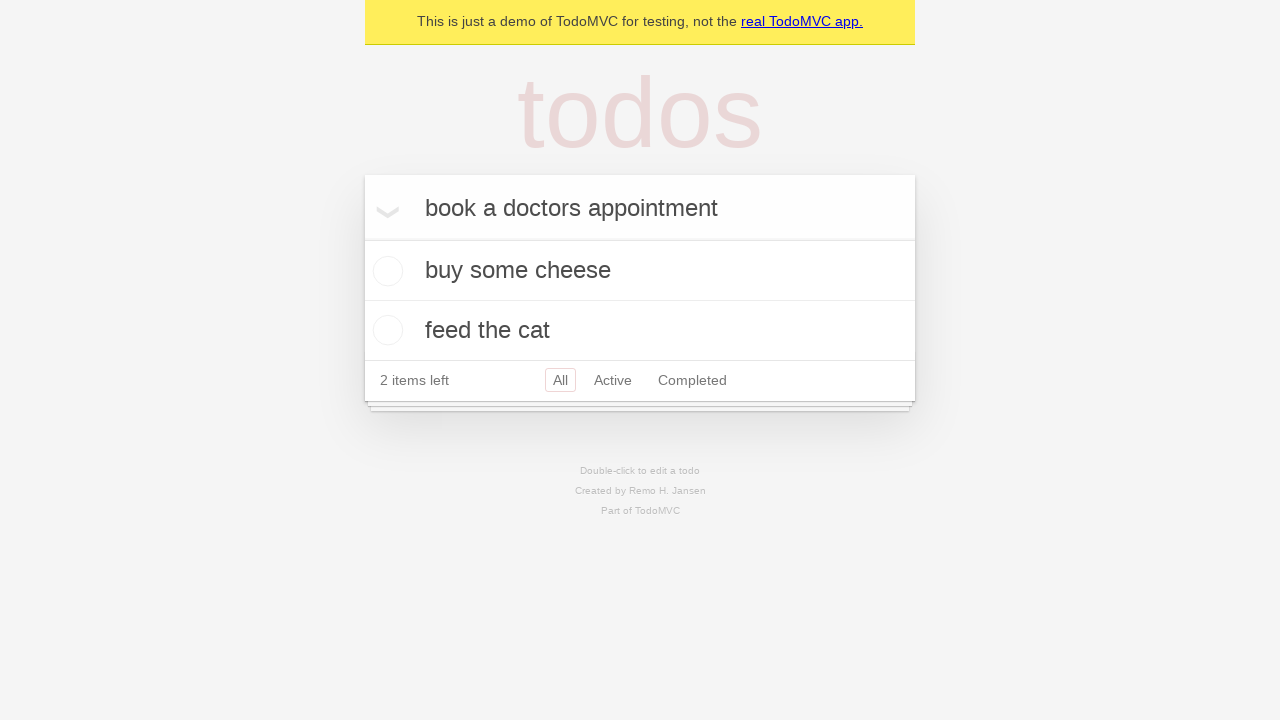

Pressed Enter to add third todo item on internal:attr=[placeholder="What needs to be done?"i]
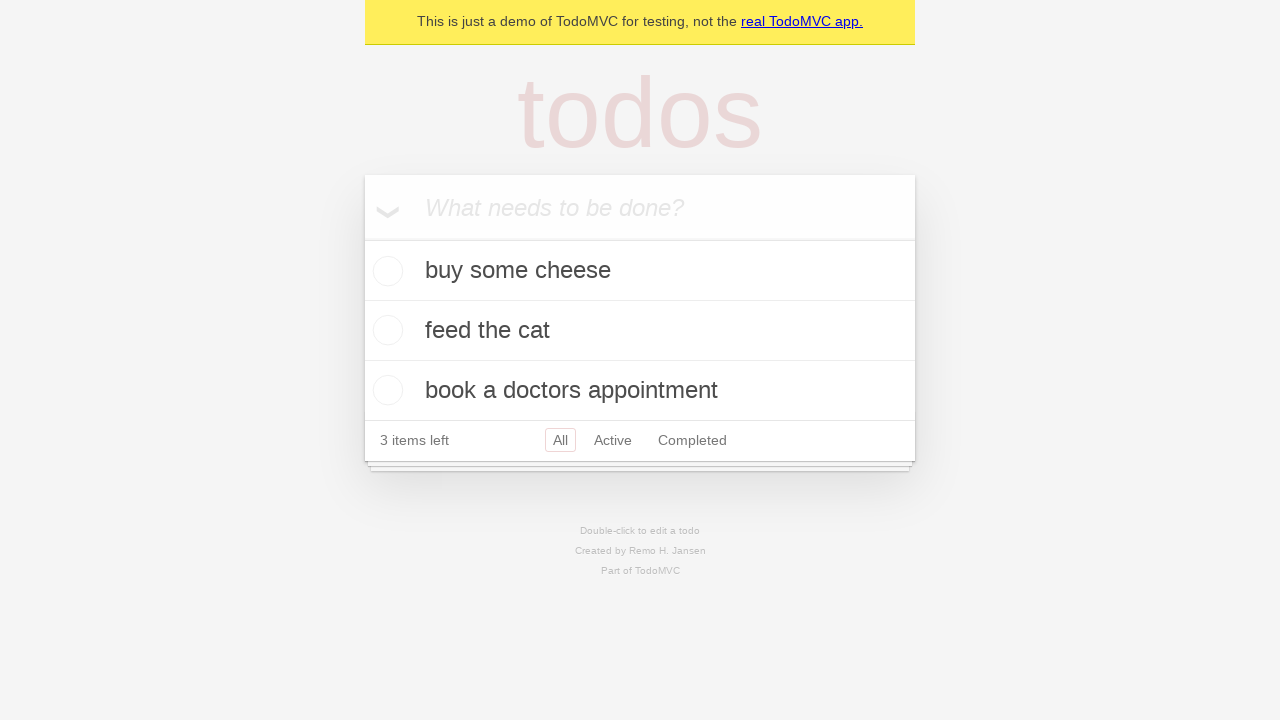

Checked 'Mark all as complete' checkbox to mark all items as completed at (362, 238) on internal:label="Mark all as complete"i
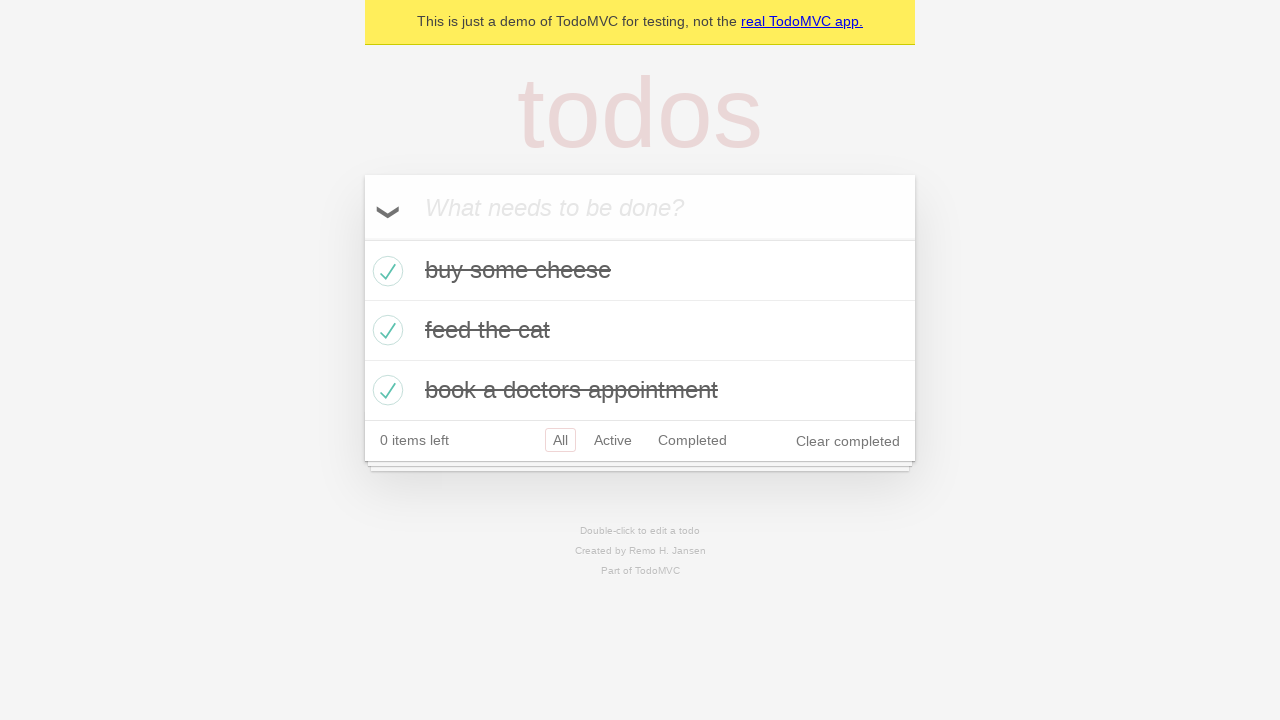

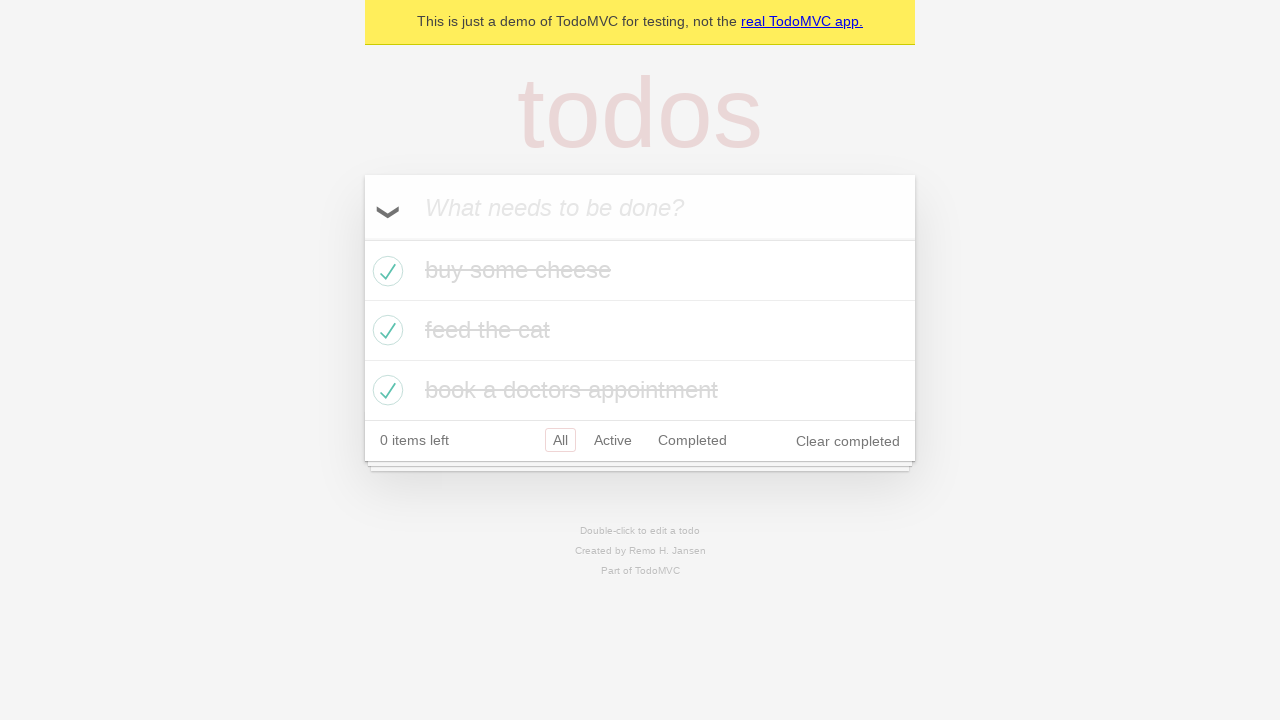